Tests standard left-click functionality on a dynamic button and verifies the expected message appears

Starting URL: https://demoqa.com/buttons

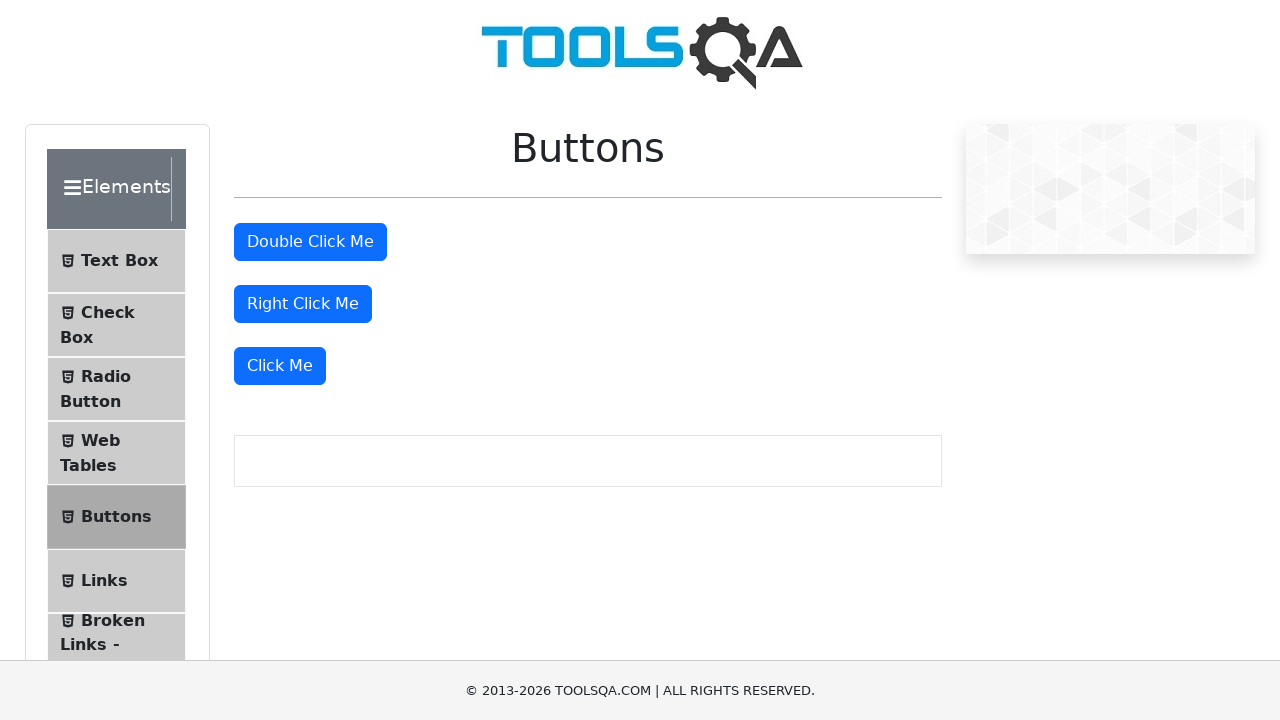

Clicked the dynamic 'Click Me' button (nth=2) at (280, 366) on text=Click Me >> nth=2
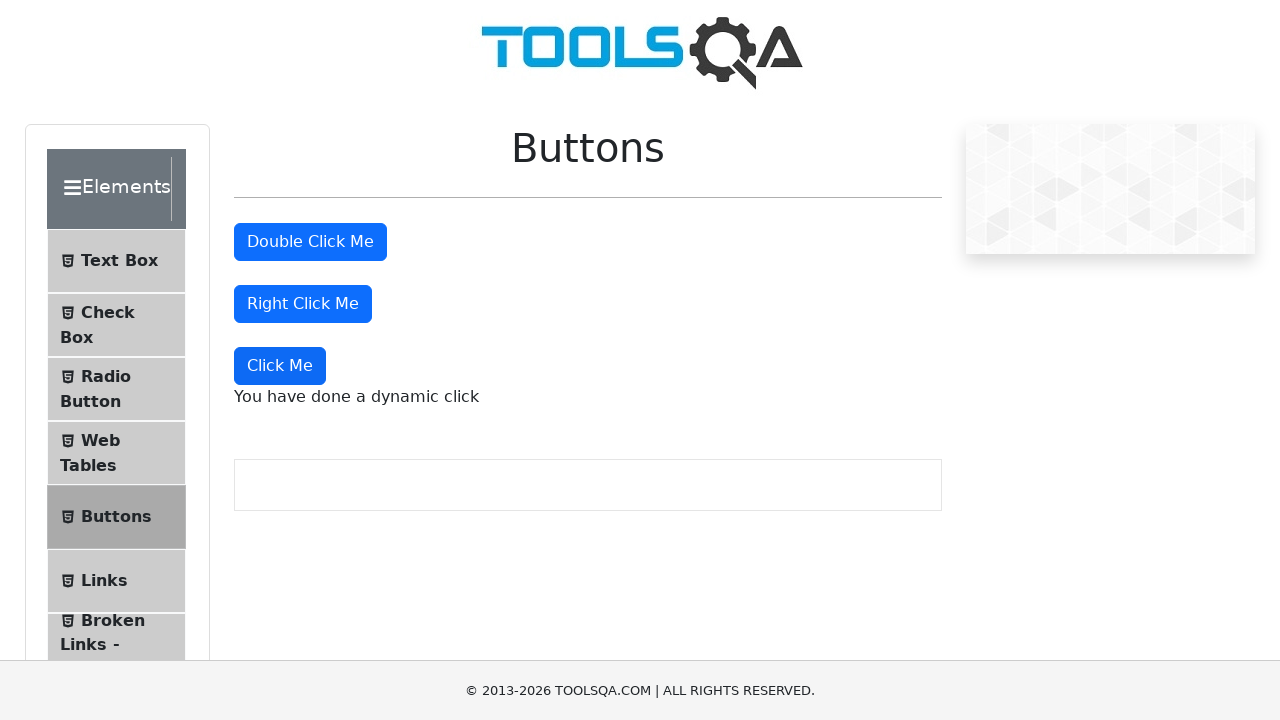

Waited for dynamic click message element to load
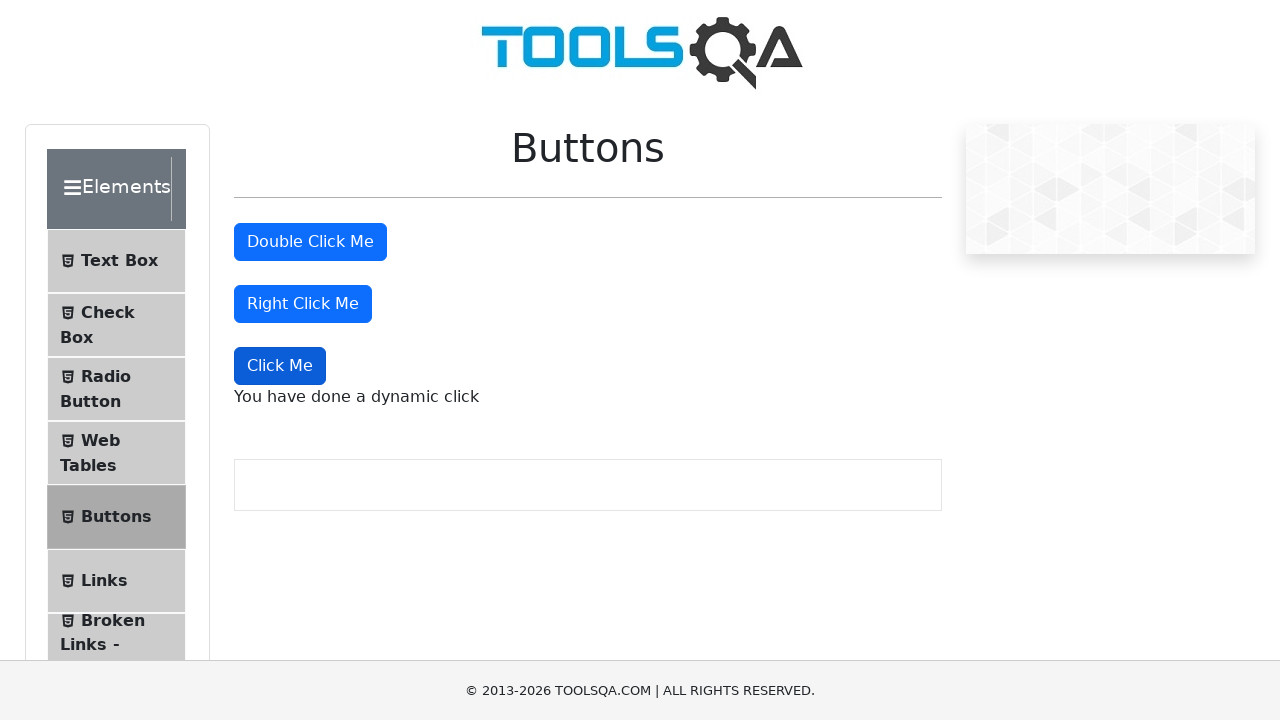

Retrieved dynamic click message text content
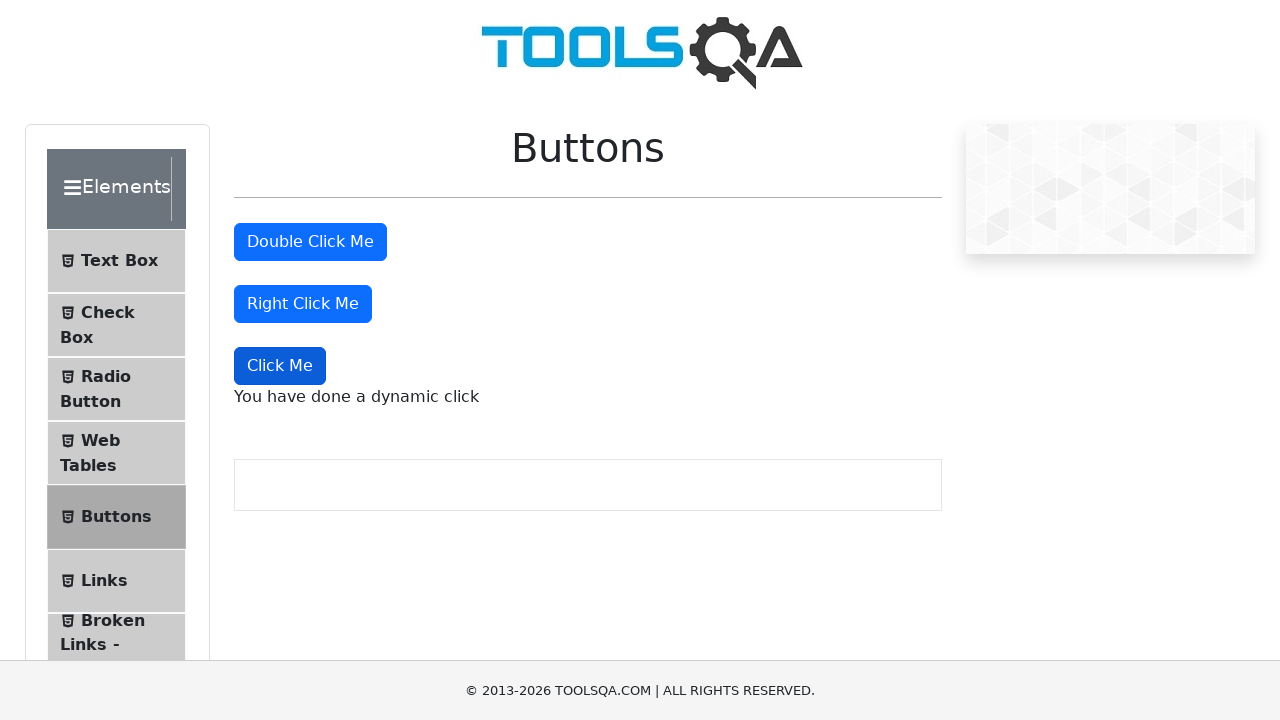

Verified dynamic click message equals 'You have done a dynamic click'
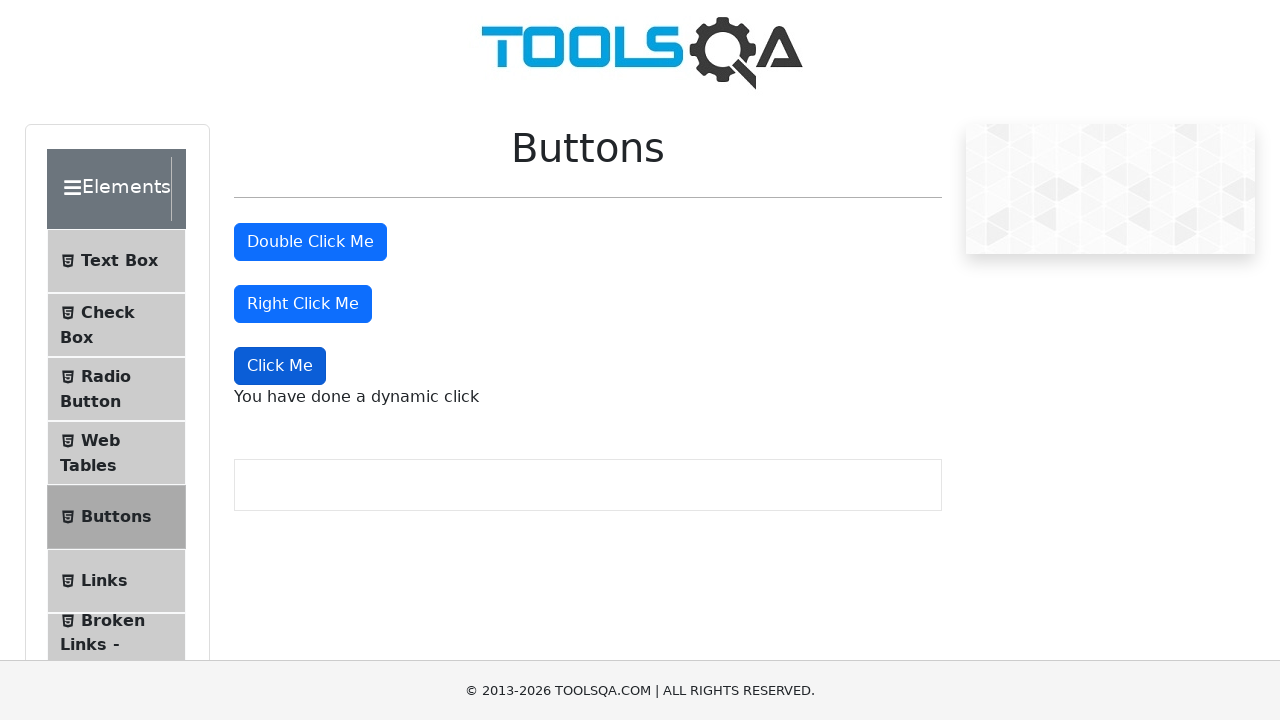

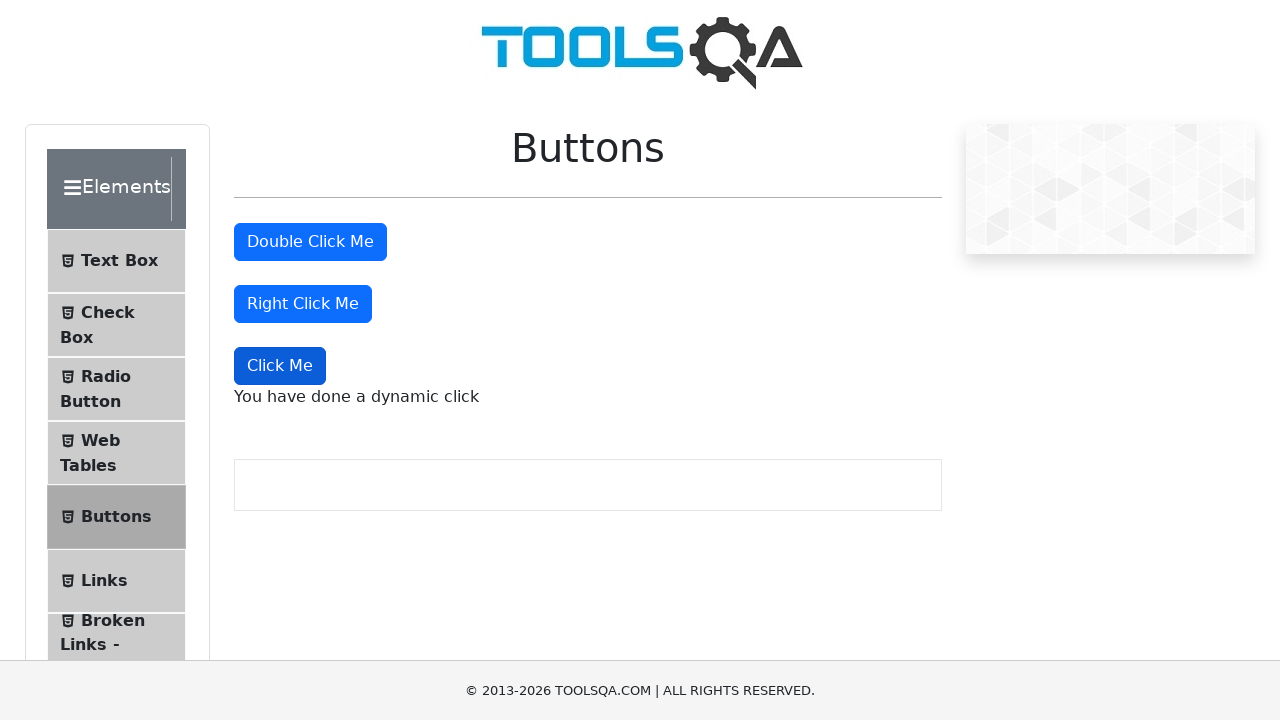